Navigates to Rahul Shetty Academy website and verifies the page loads by checking the title is present

Starting URL: https://rahulshettyacademy.com

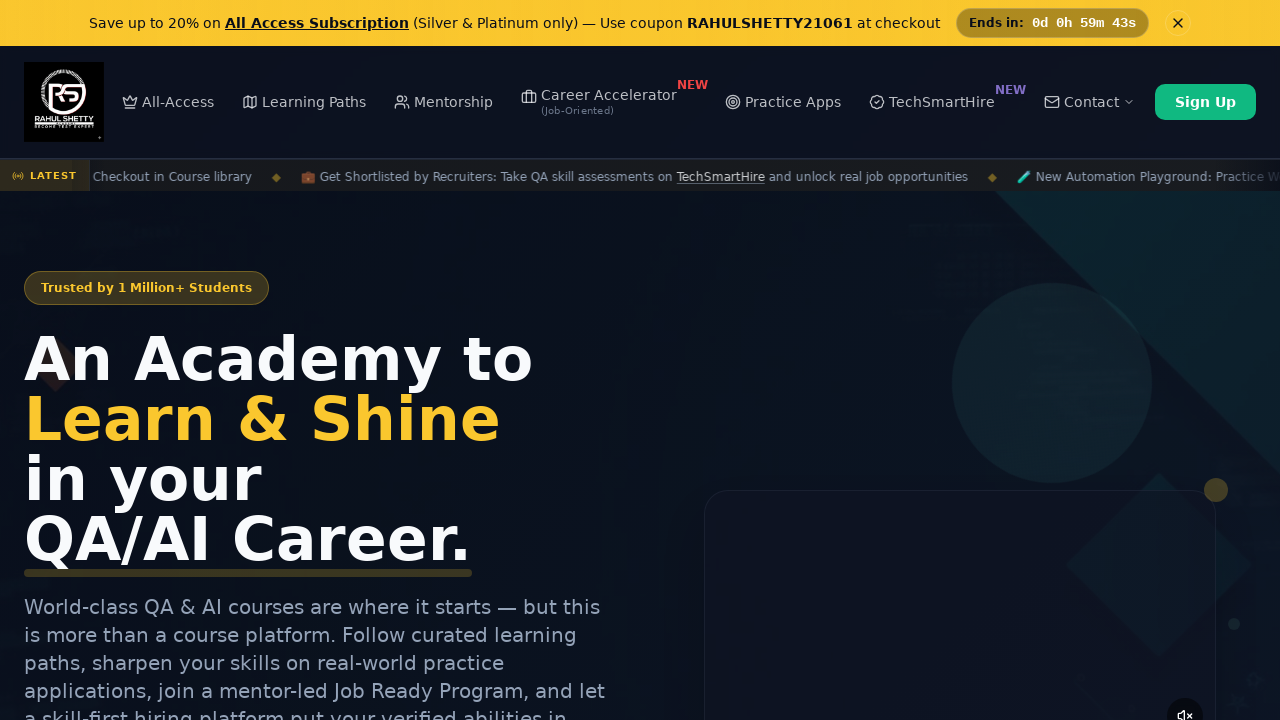

Navigated to Rahul Shetty Academy website
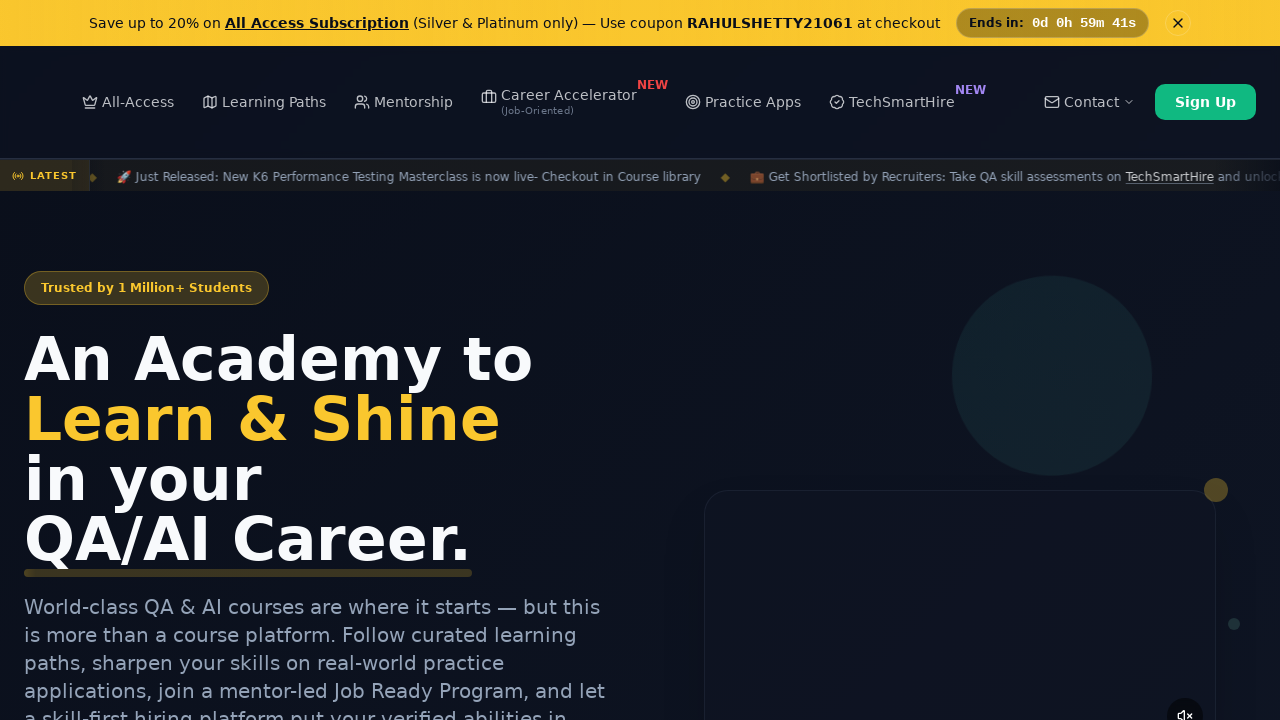

Page fully loaded (DOM content loaded)
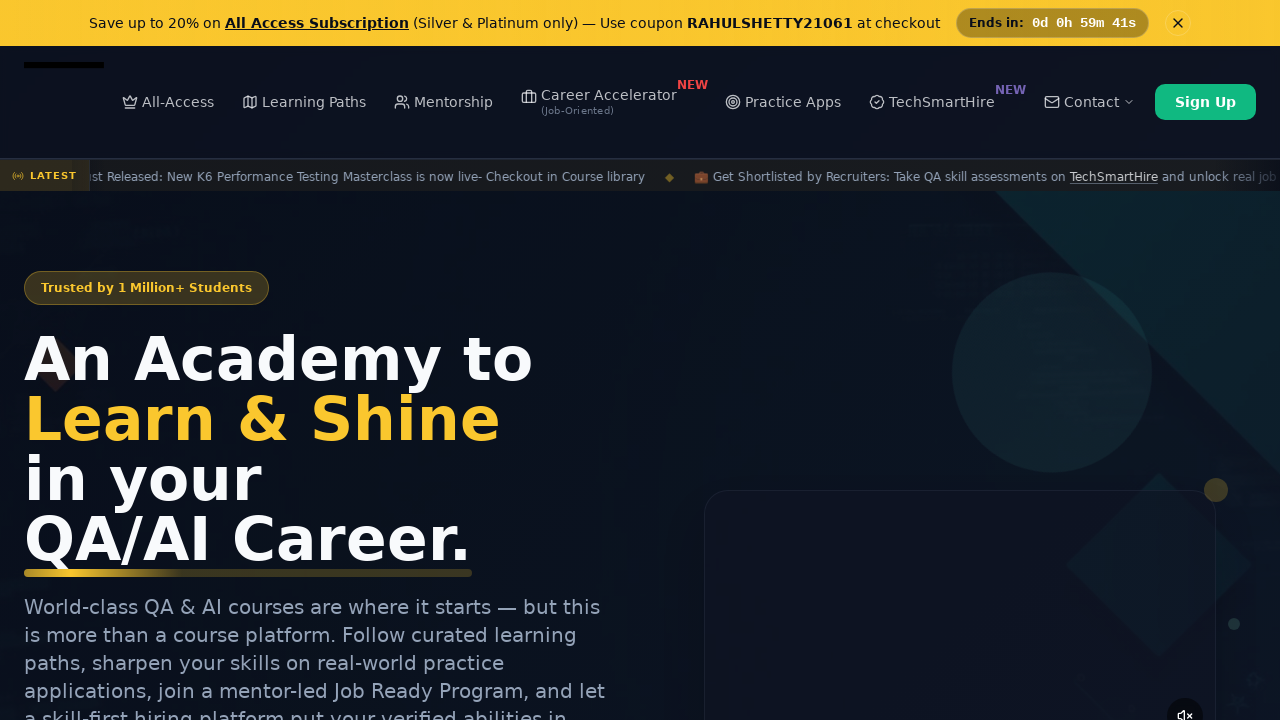

Verified page title is present
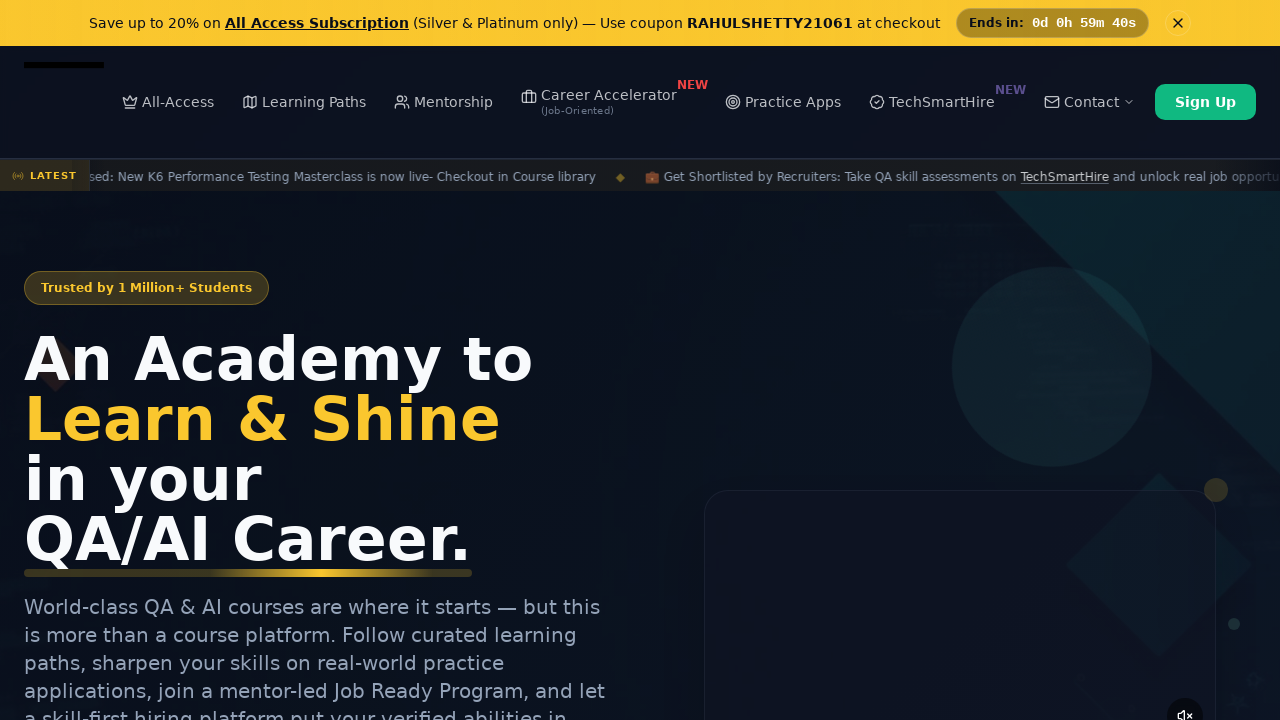

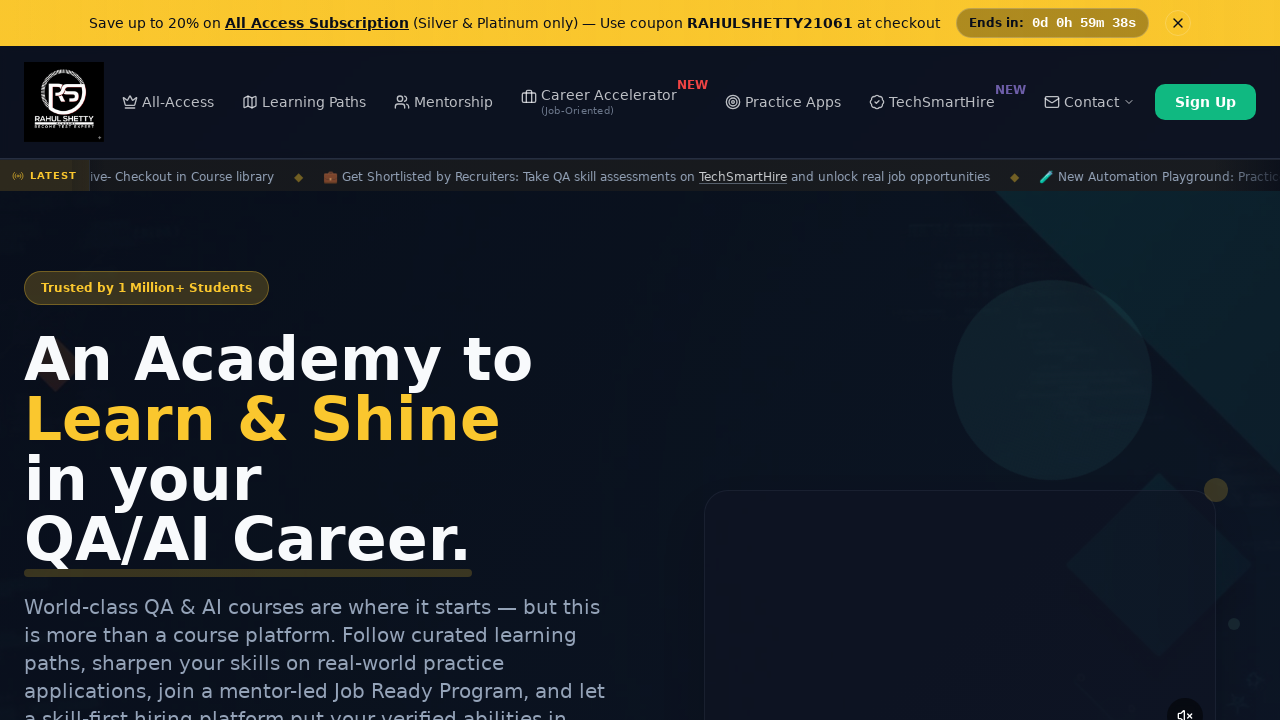